Tests static dropdown functionality by selecting currency options using three different methods: by index, by visible text, and by value.

Starting URL: https://rahulshettyacademy.com/dropdownsPractise/

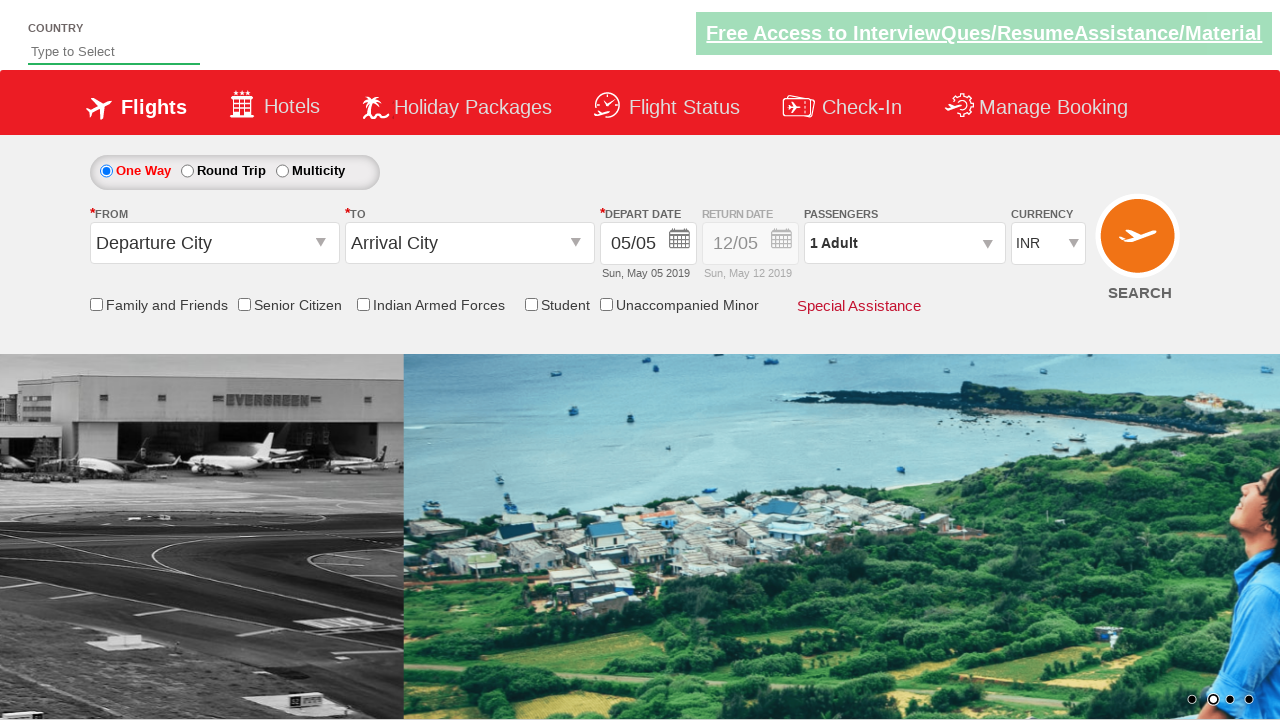

Waited for currency dropdown to load
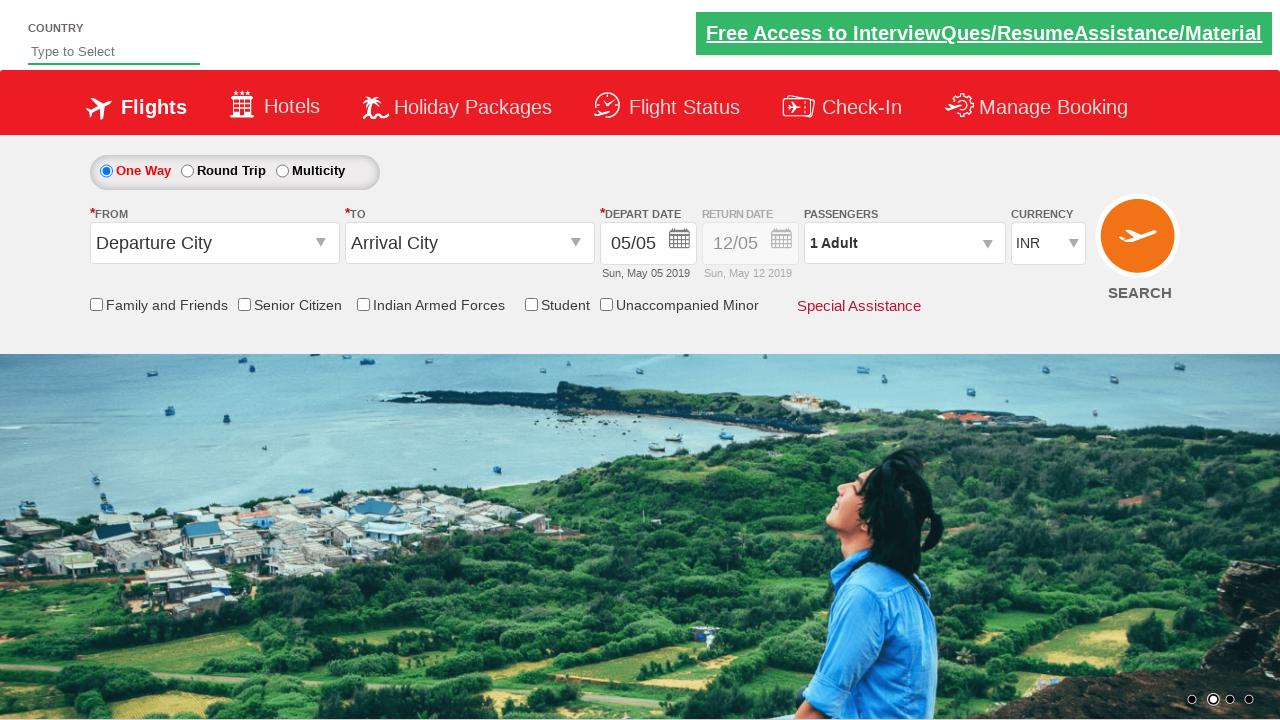

Selected dropdown option by index 1 on #ctl00_mainContent_DropDownListCurrency
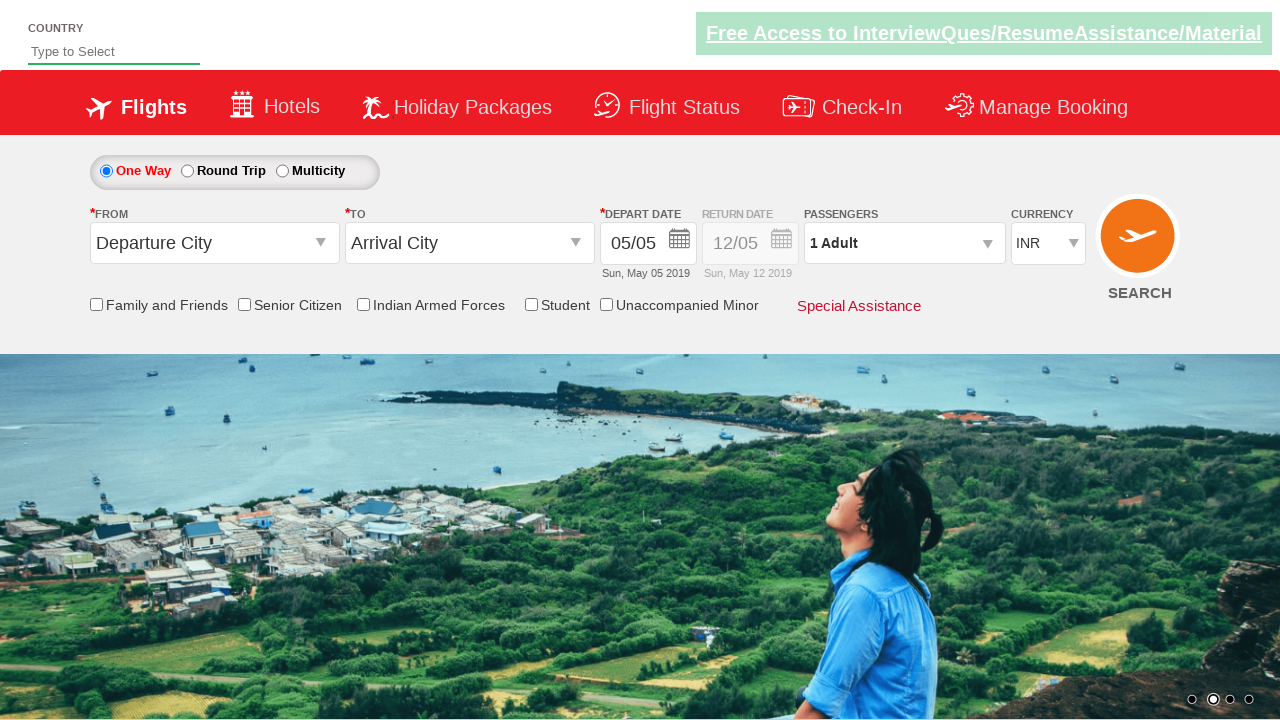

Selected dropdown option by visible text 'AED' on #ctl00_mainContent_DropDownListCurrency
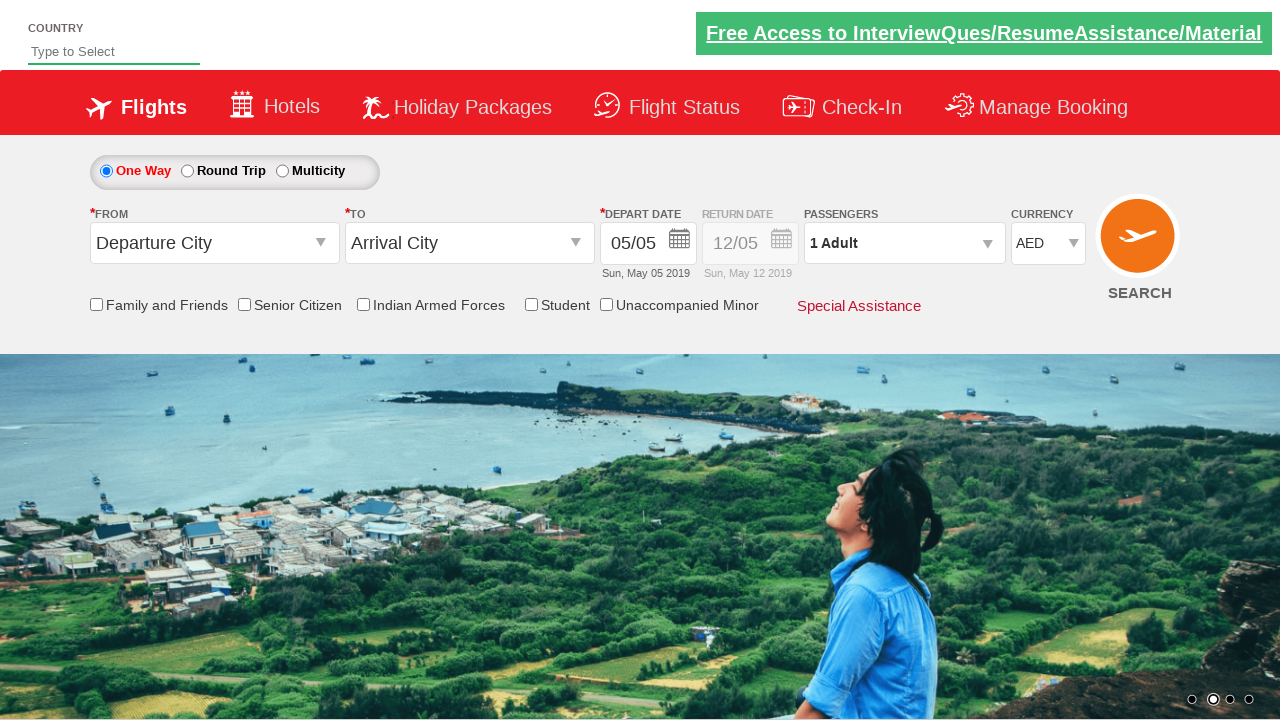

Selected dropdown option by value 'USD' on #ctl00_mainContent_DropDownListCurrency
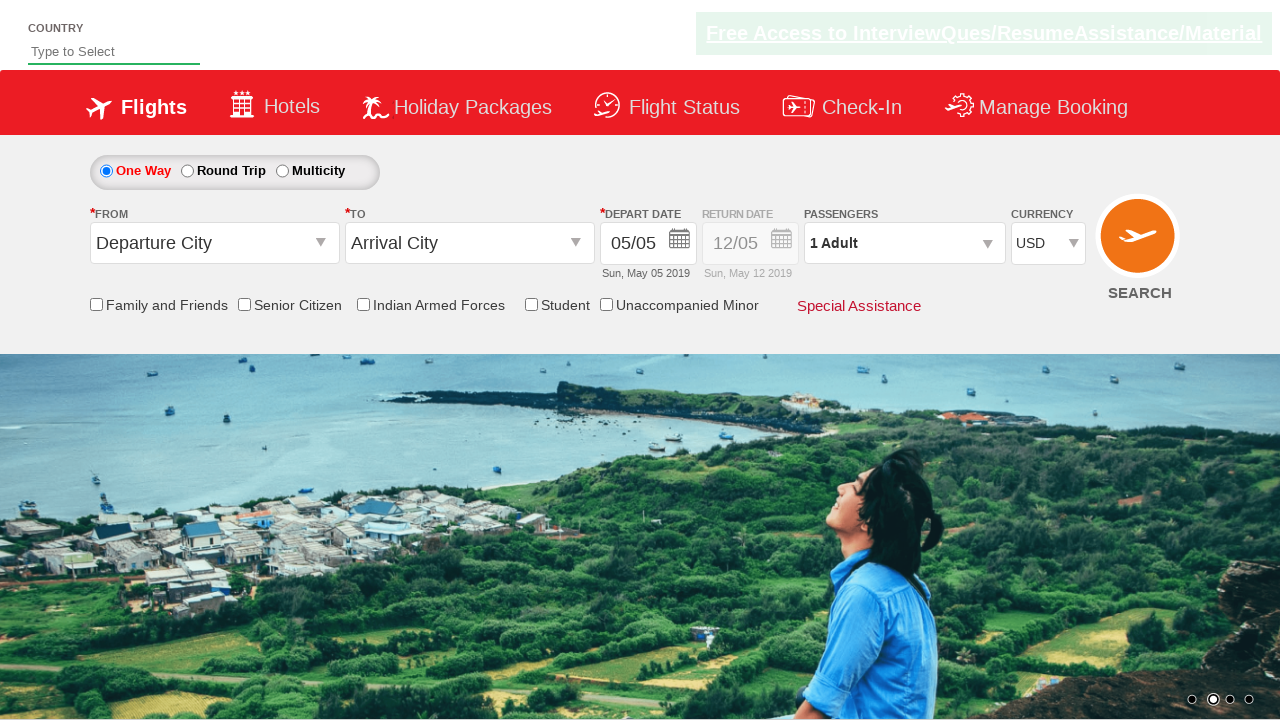

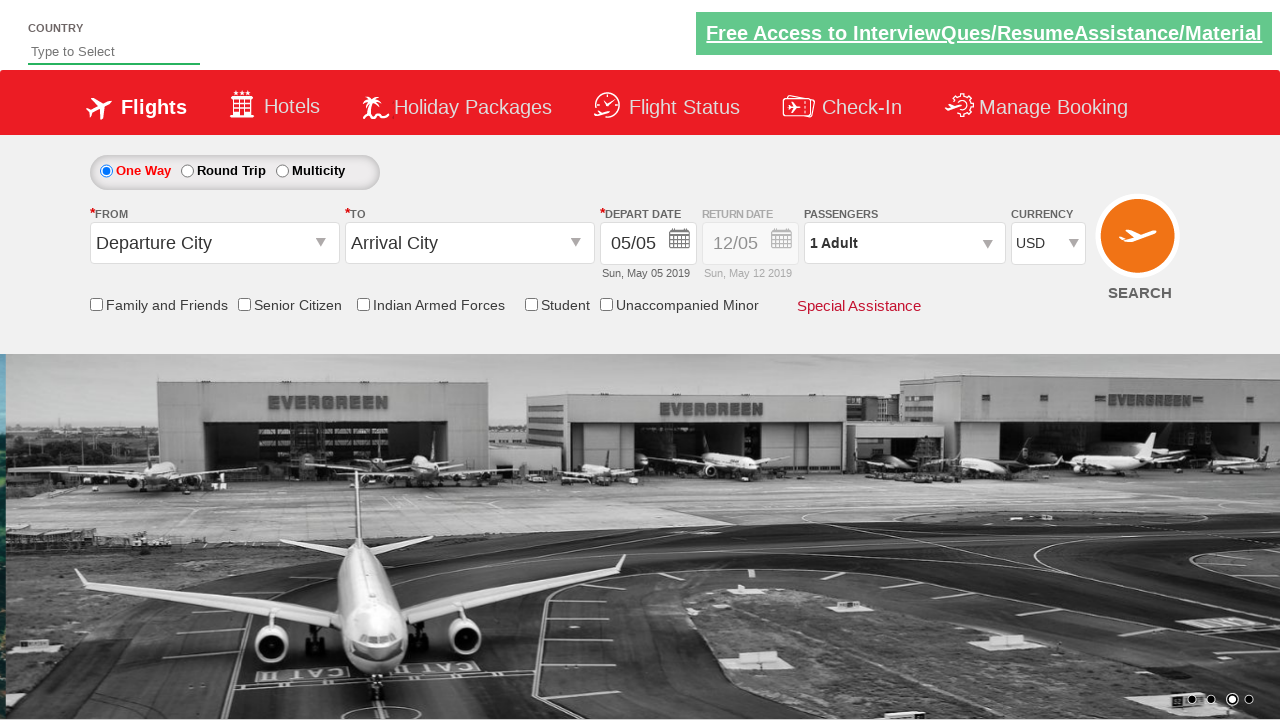